Tests drag and drop functionality by dragging an image element into a drop area

Starting URL: http://demo.automationtesting.in/Static.html

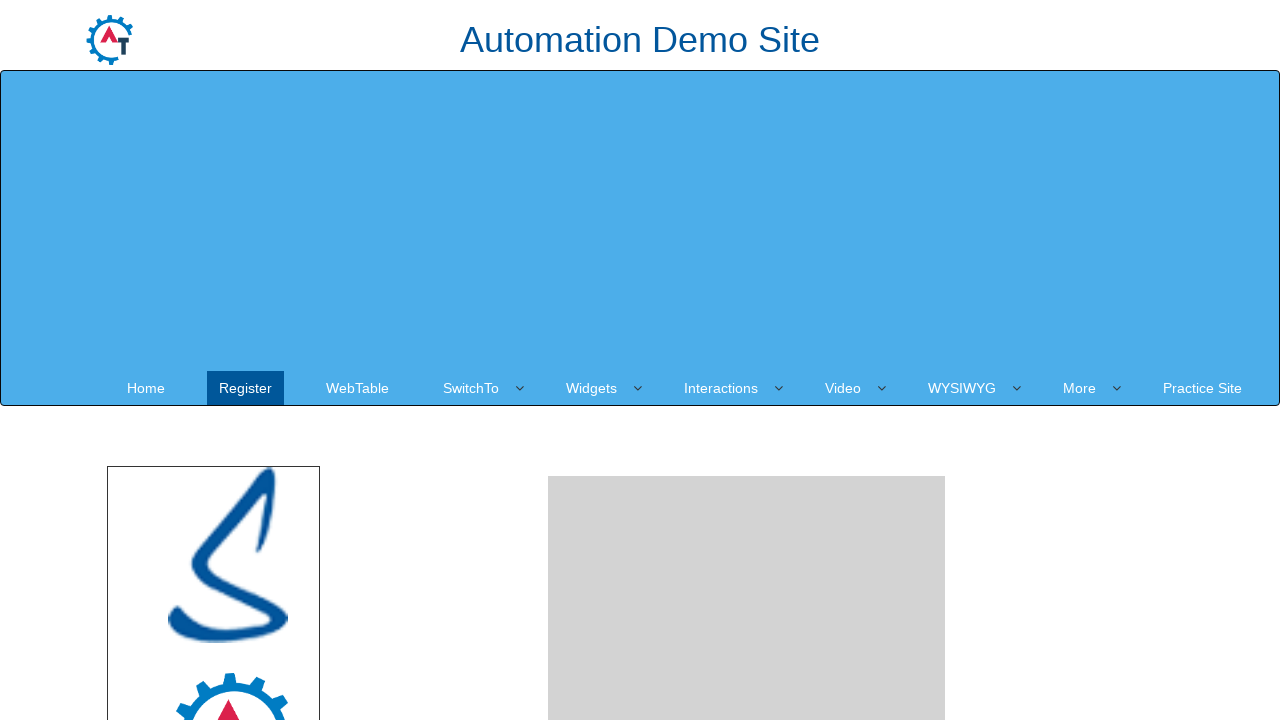

Located source image element with id 'node'
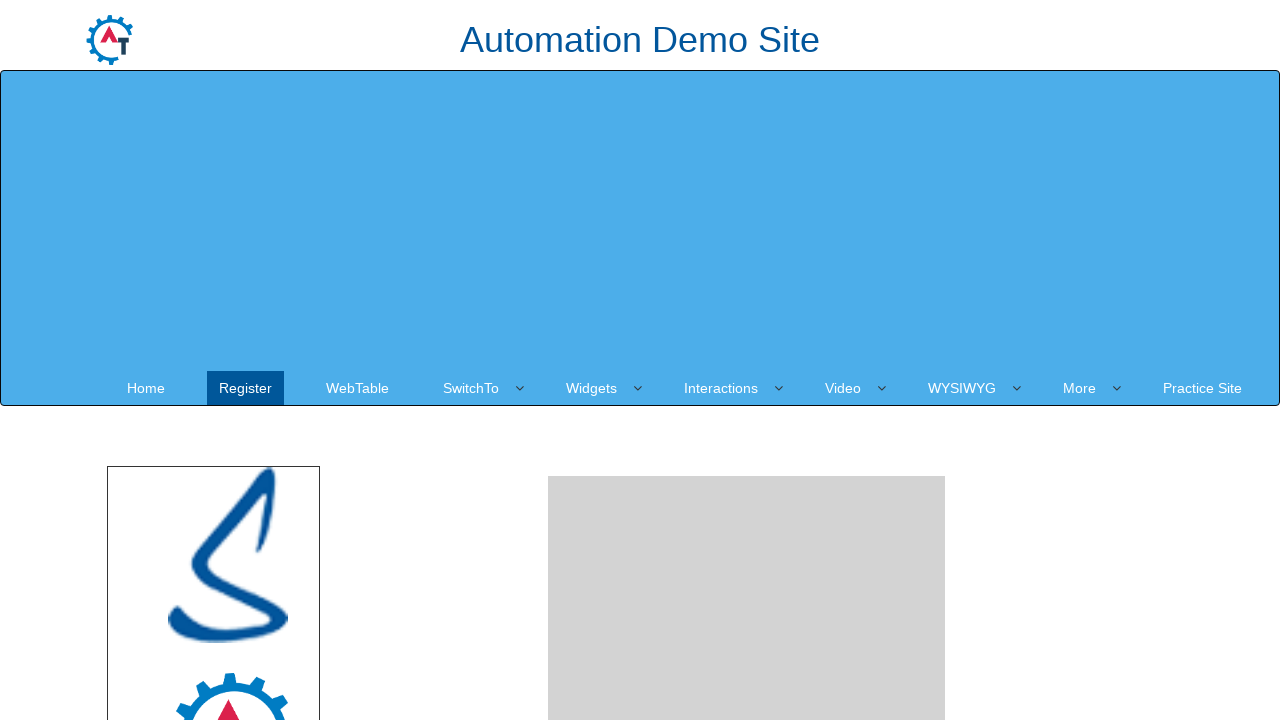

Located target drop area element with id 'droparea'
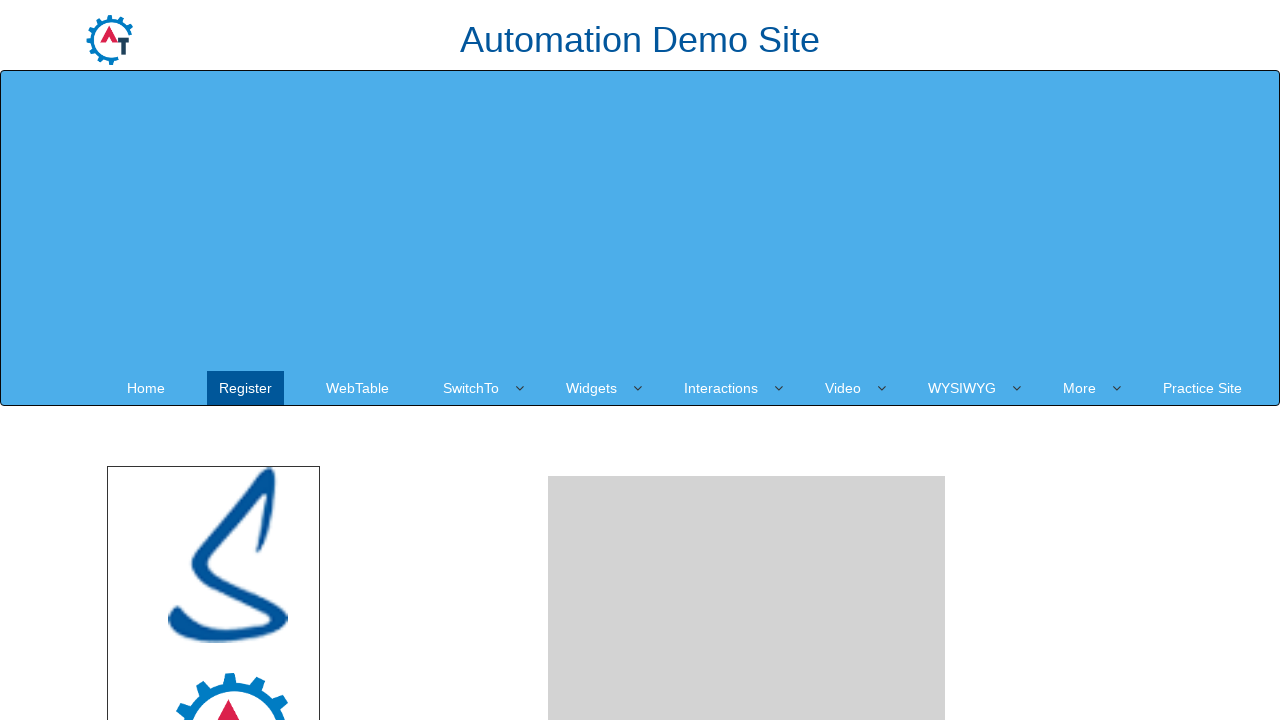

Dragged image element into drop area at (747, 240)
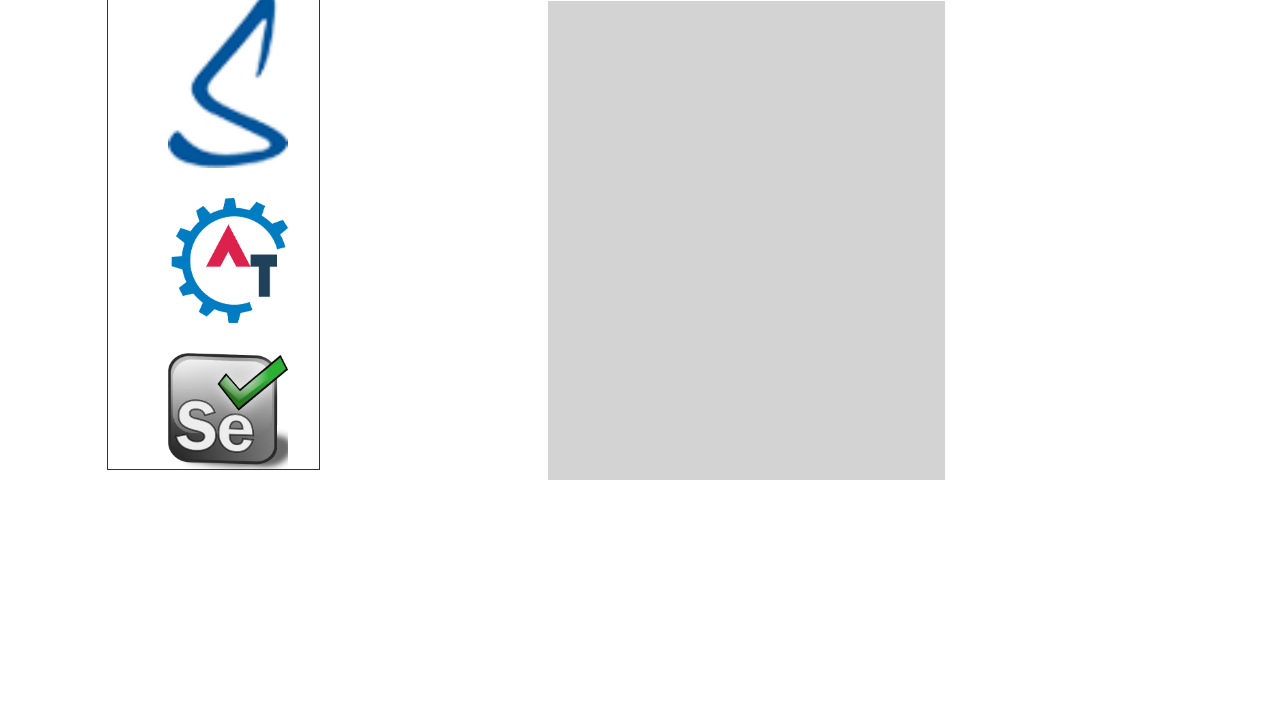

Waited 2 seconds for drag and drop action to complete
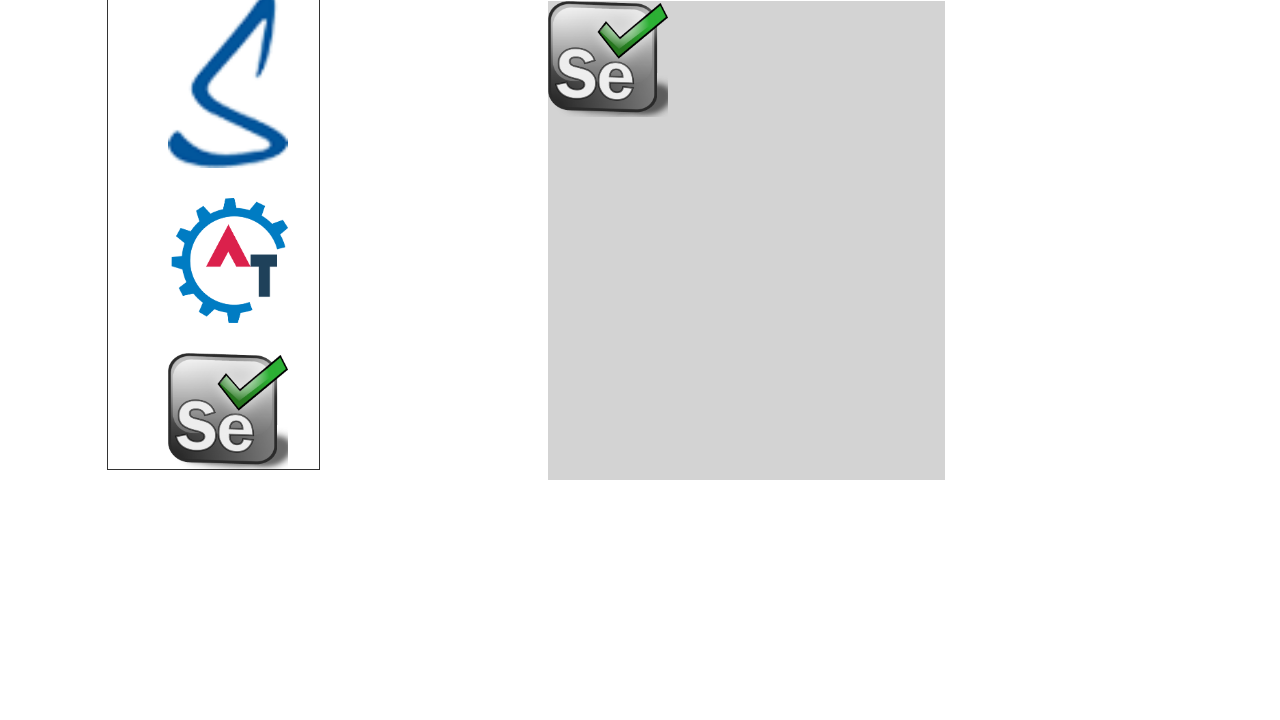

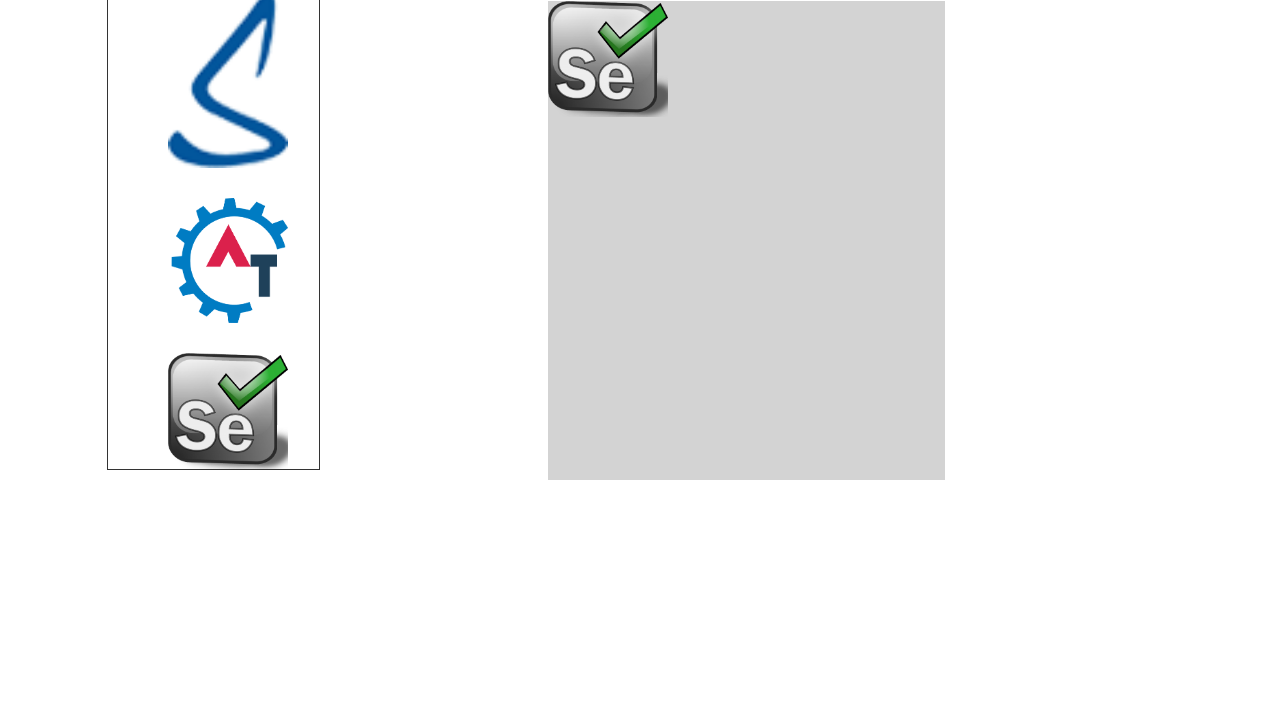